Tests dropdown functionality on a practice automation site by selecting an option from a static dropdown and typing in an autocomplete field to select a dynamic option (Canada)

Starting URL: https://codenboxautomationlab.com/practice/

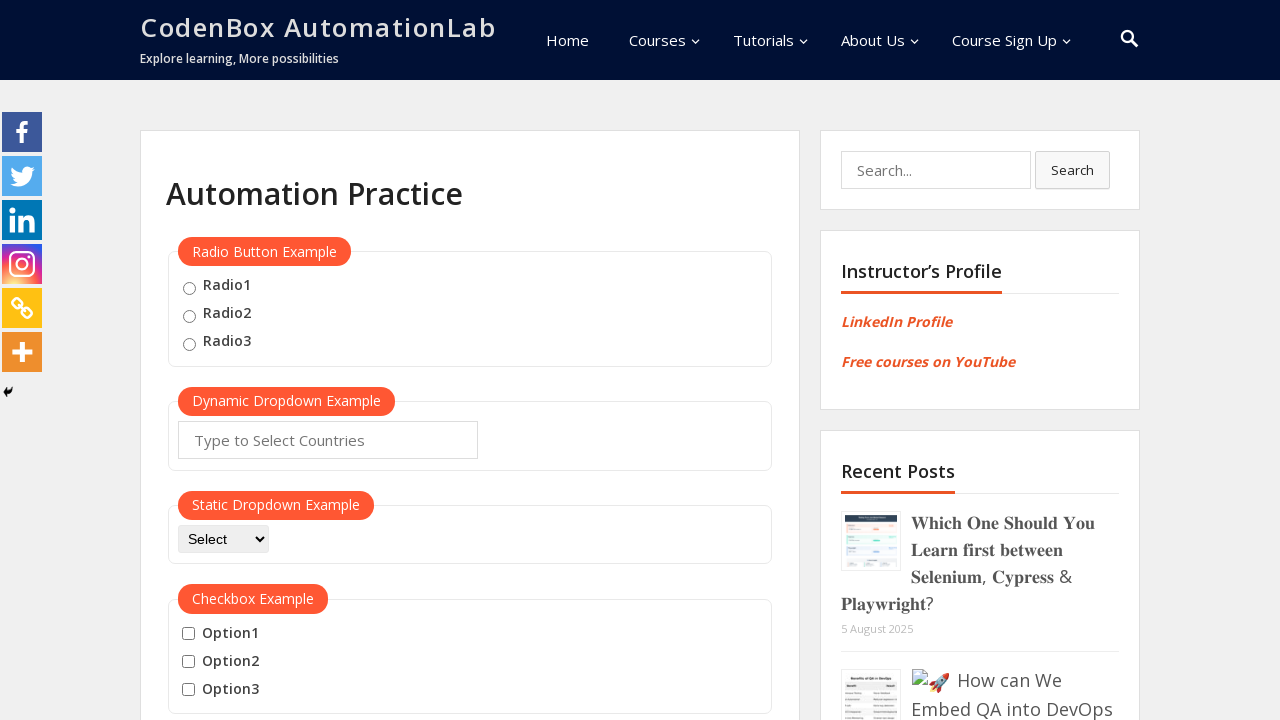

Selected 'Selenium' (option1) from static dropdown on #dropdown-class-example
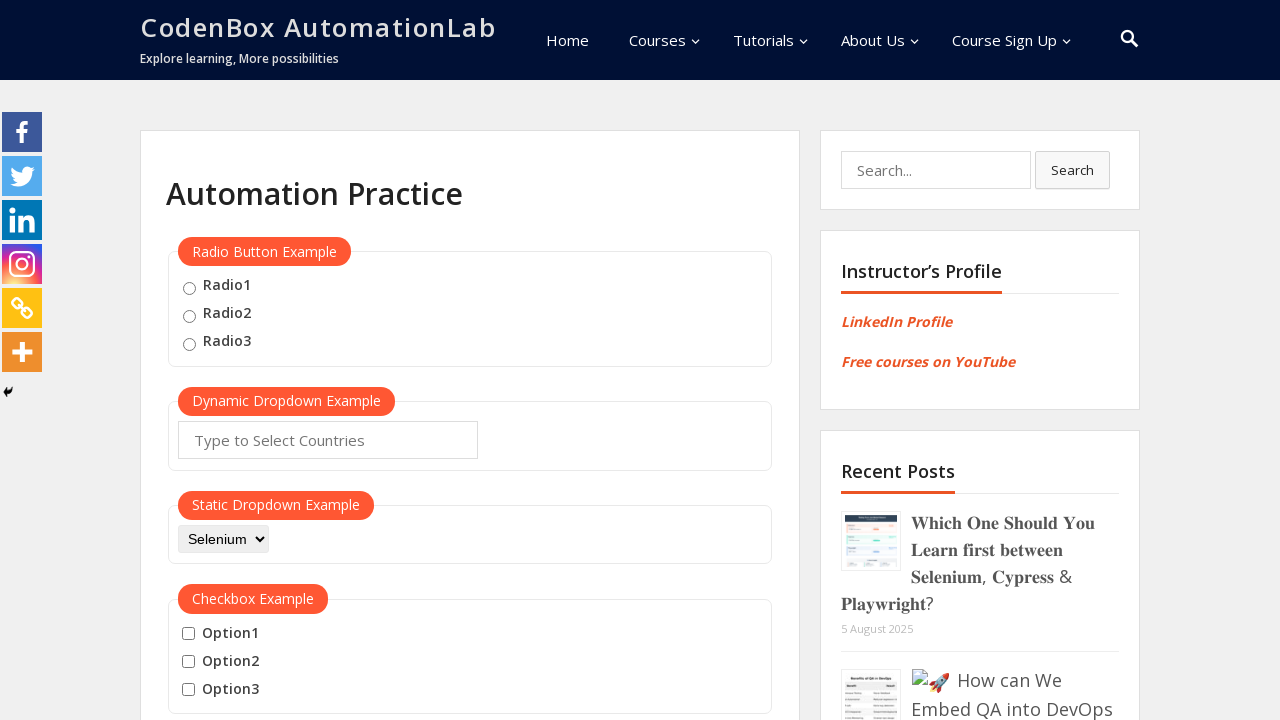

Verified dropdown has correct value 'option1'
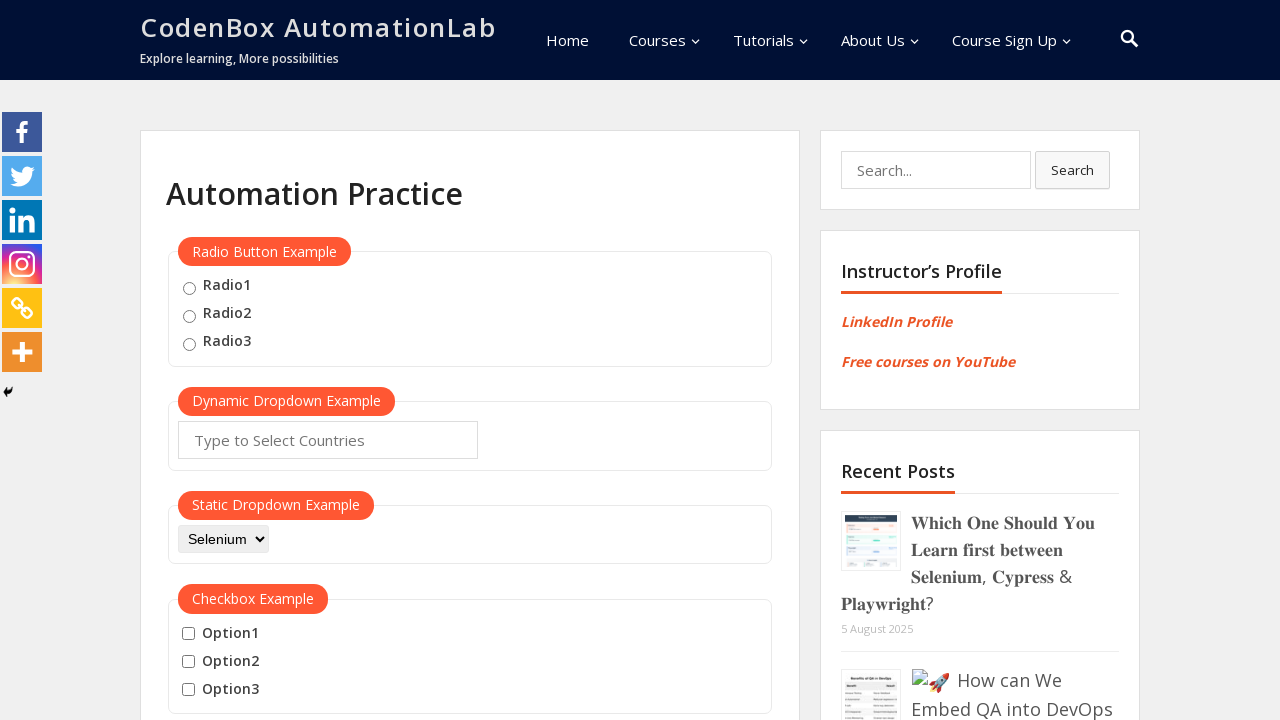

Typed 'can' in autocomplete field to trigger dynamic dropdown on #autocomplete
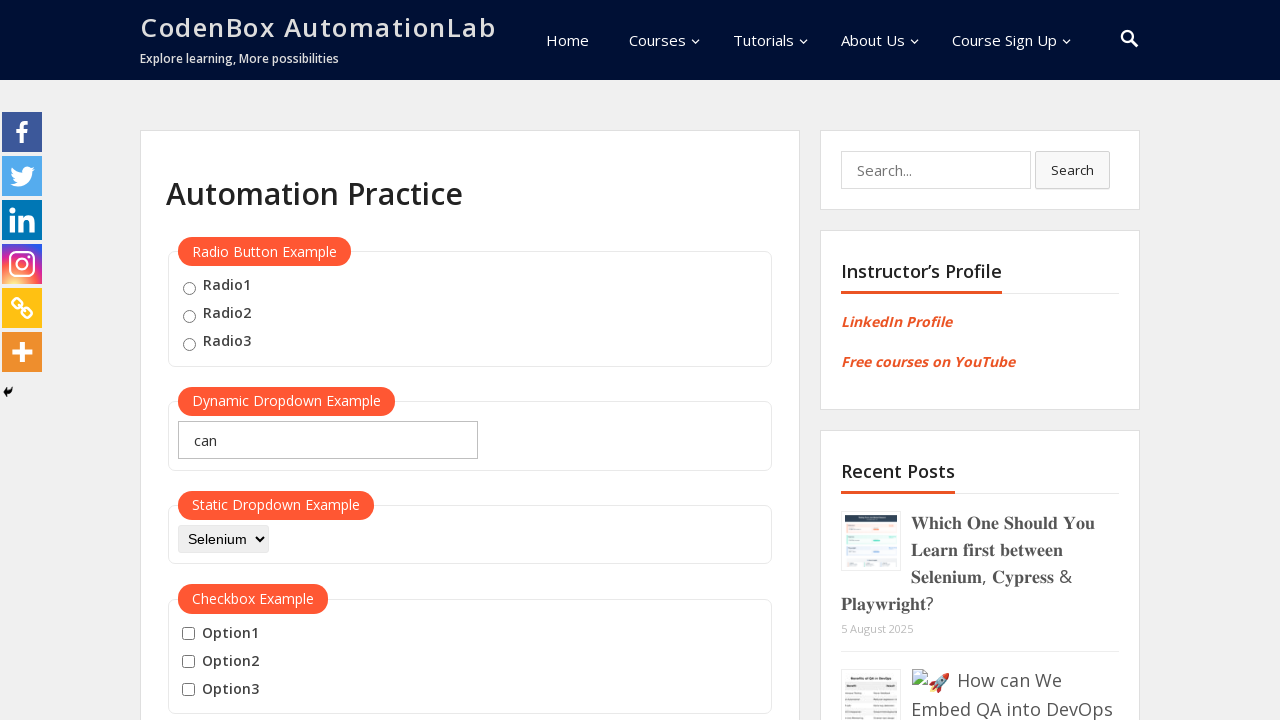

Autocomplete suggestions appeared
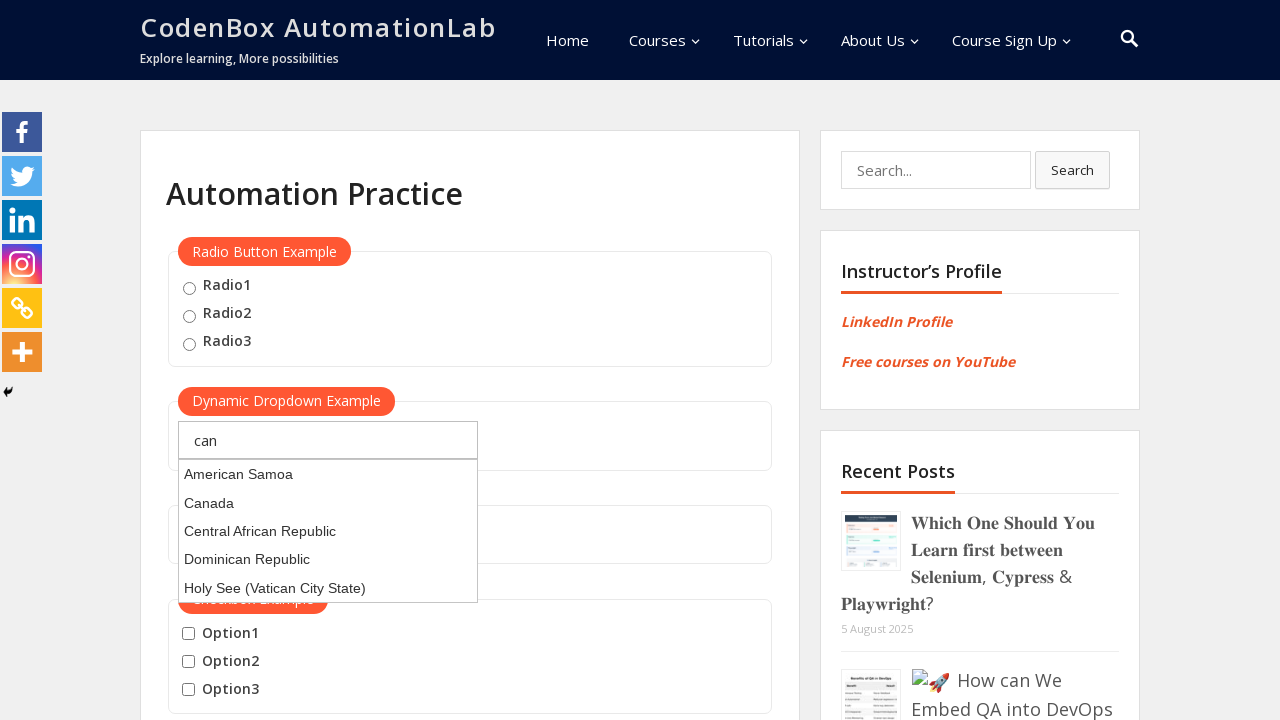

Clicked on 'Canada' option from autocomplete suggestions at (328, 503) on .ui-menu-item div >> internal:has-text="Canada"i
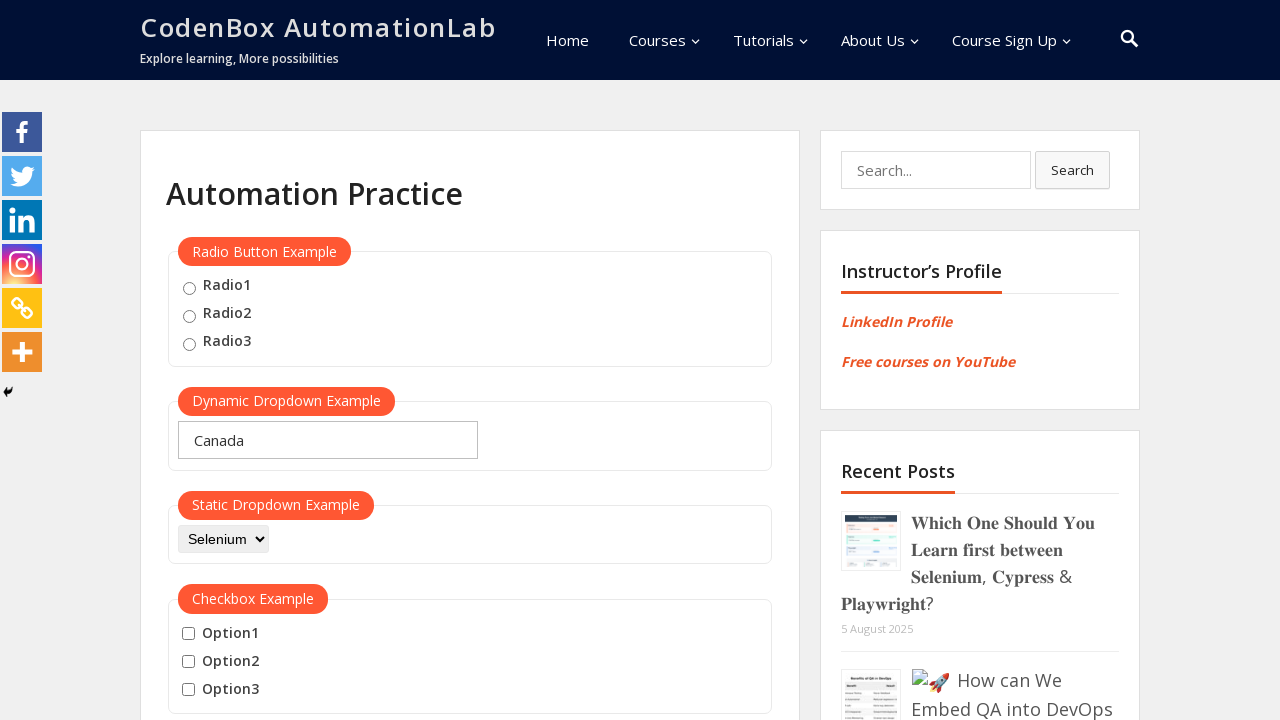

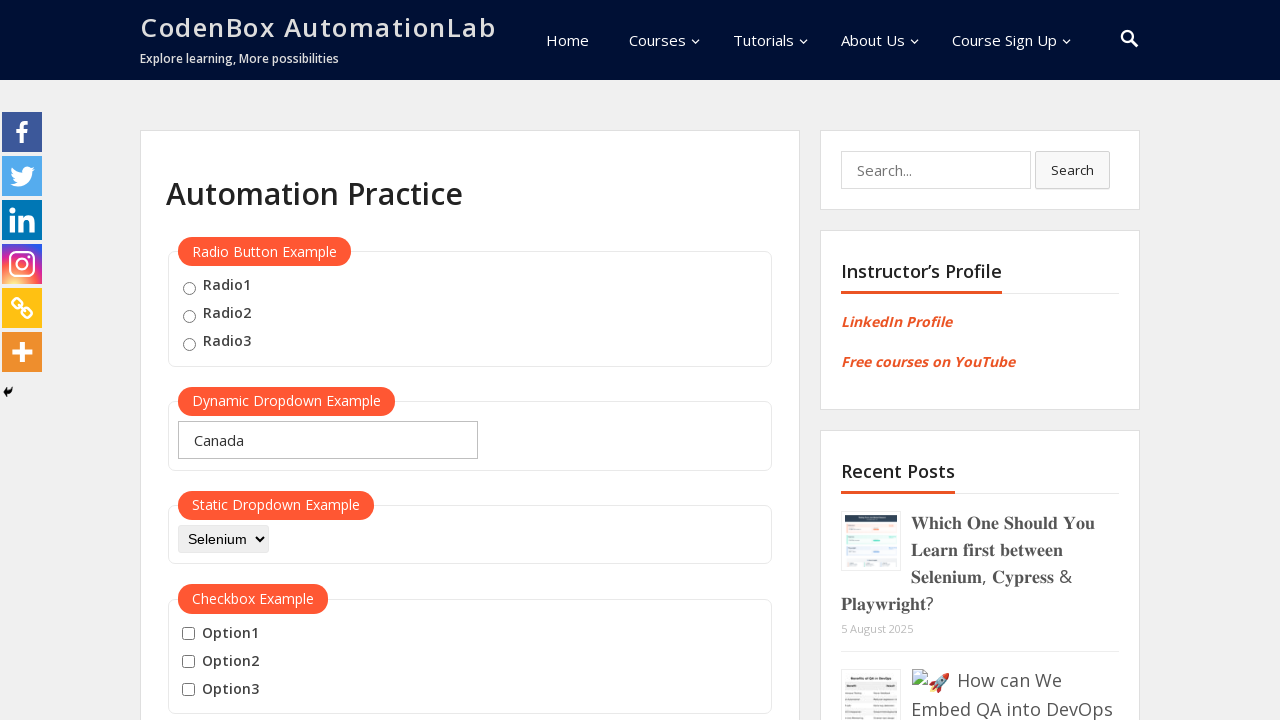